Tests dropdown selection functionality by interacting with a custom dropdown menu and selecting an option

Starting URL: https://demoqa.com/select-menu

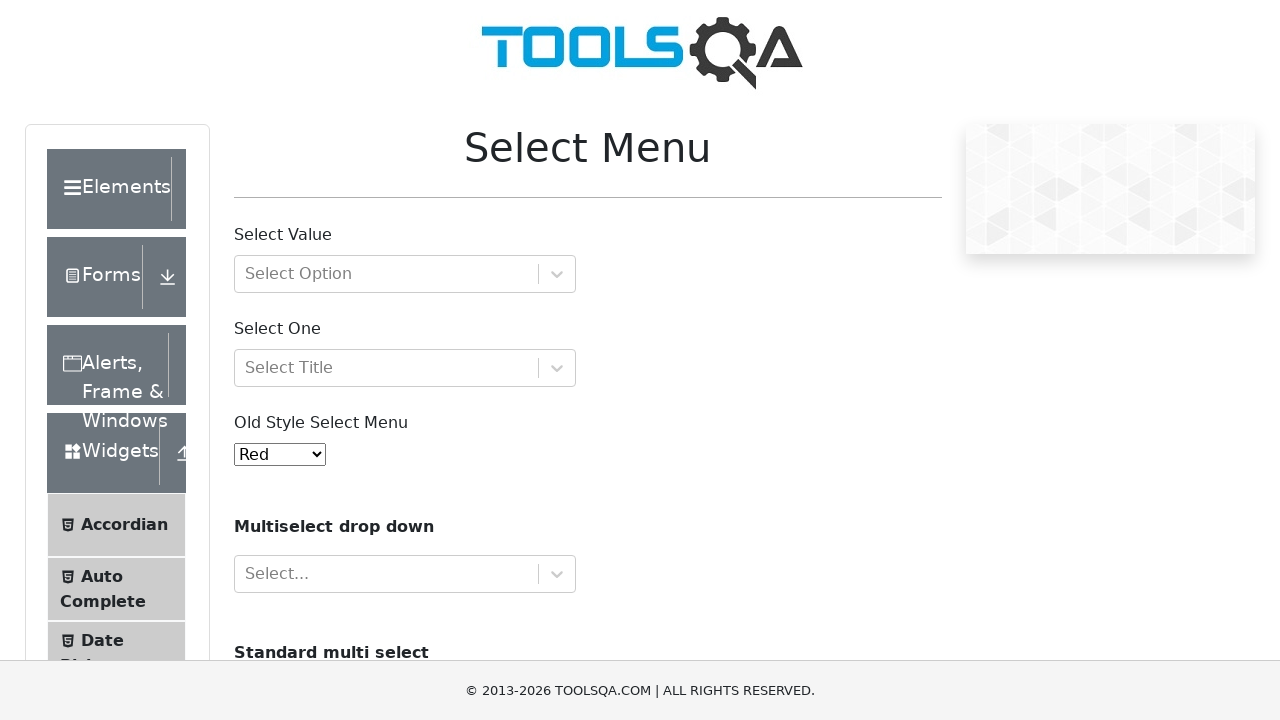

Clicked custom dropdown to open it at (405, 274) on #withOptGroup
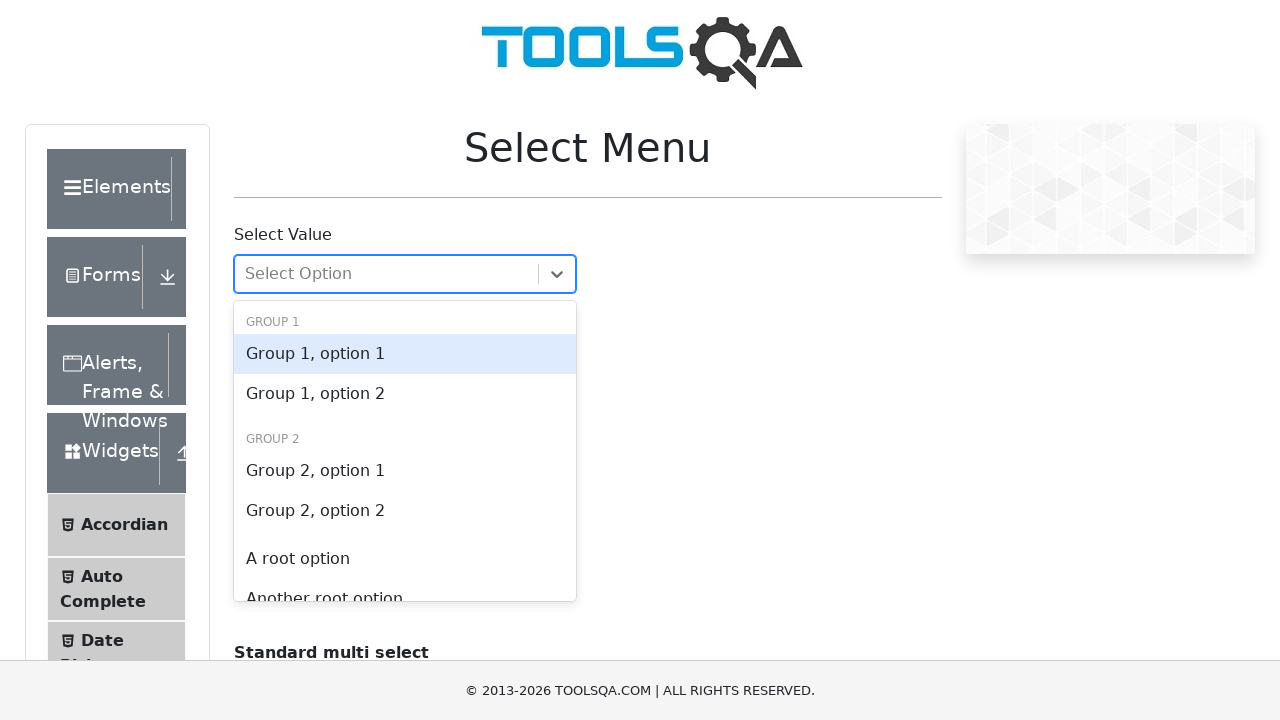

Filled dropdown input with 'Group 1, option 2' on #withOptGroup input
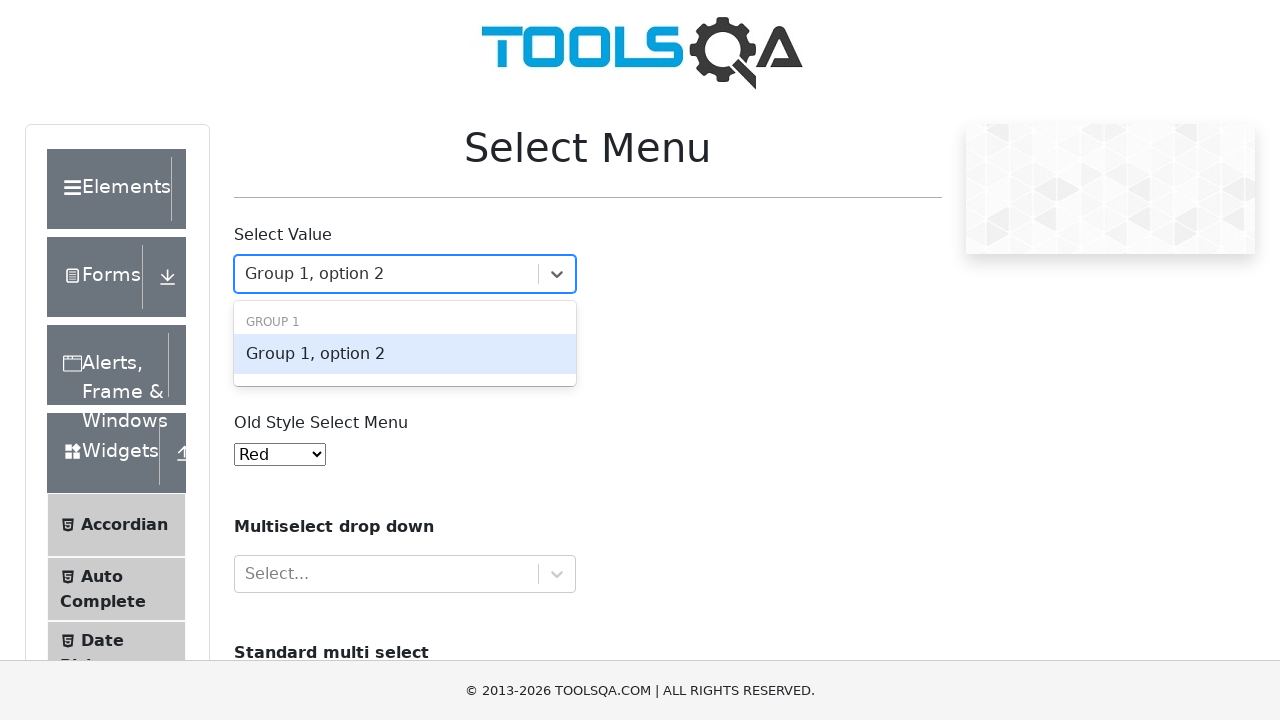

Pressed Tab to confirm dropdown selection
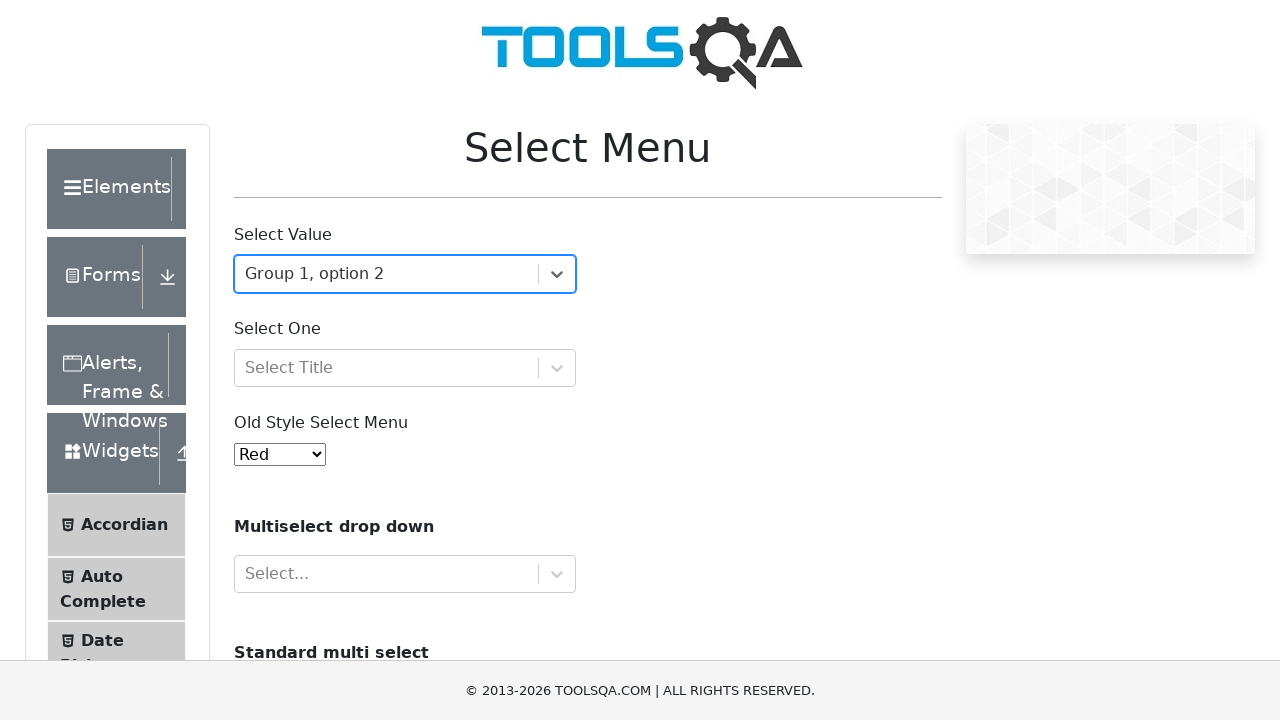

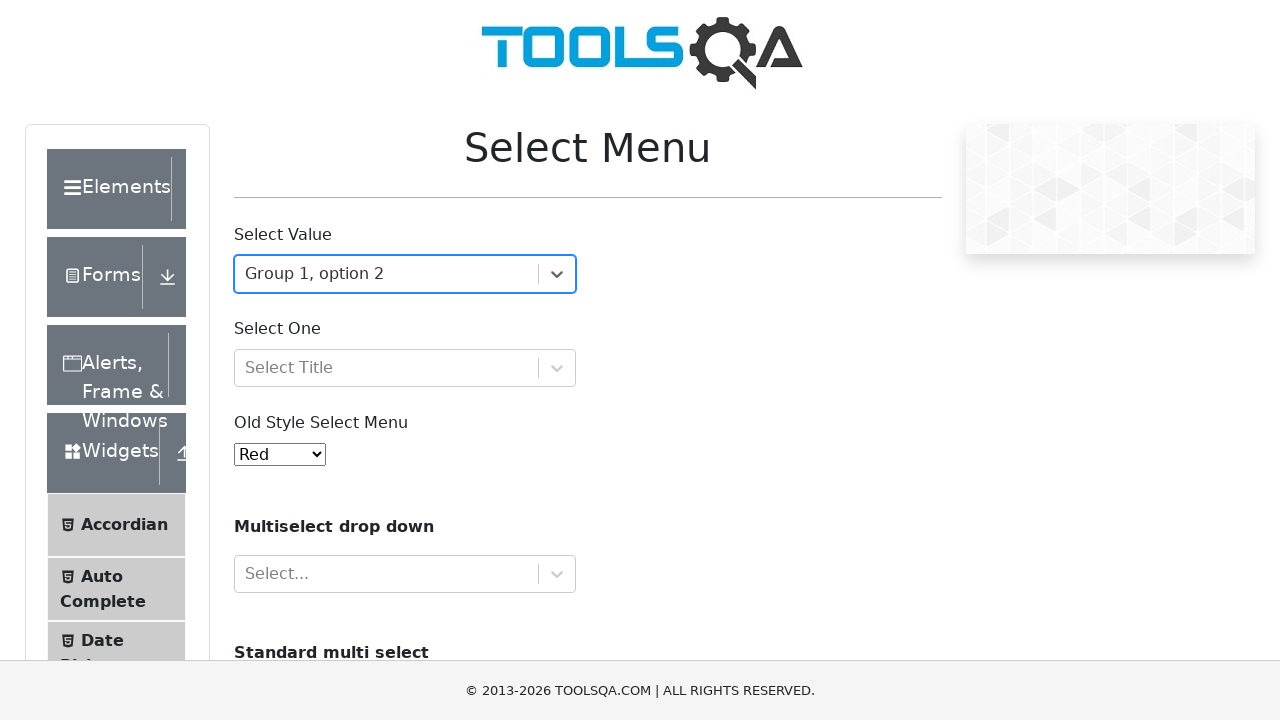